Tests the web tables functionality by adding 3 new records with different user information (first name, last name, email, age, salary, and department) through a form modal.

Starting URL: https://demoqa.com/webtables

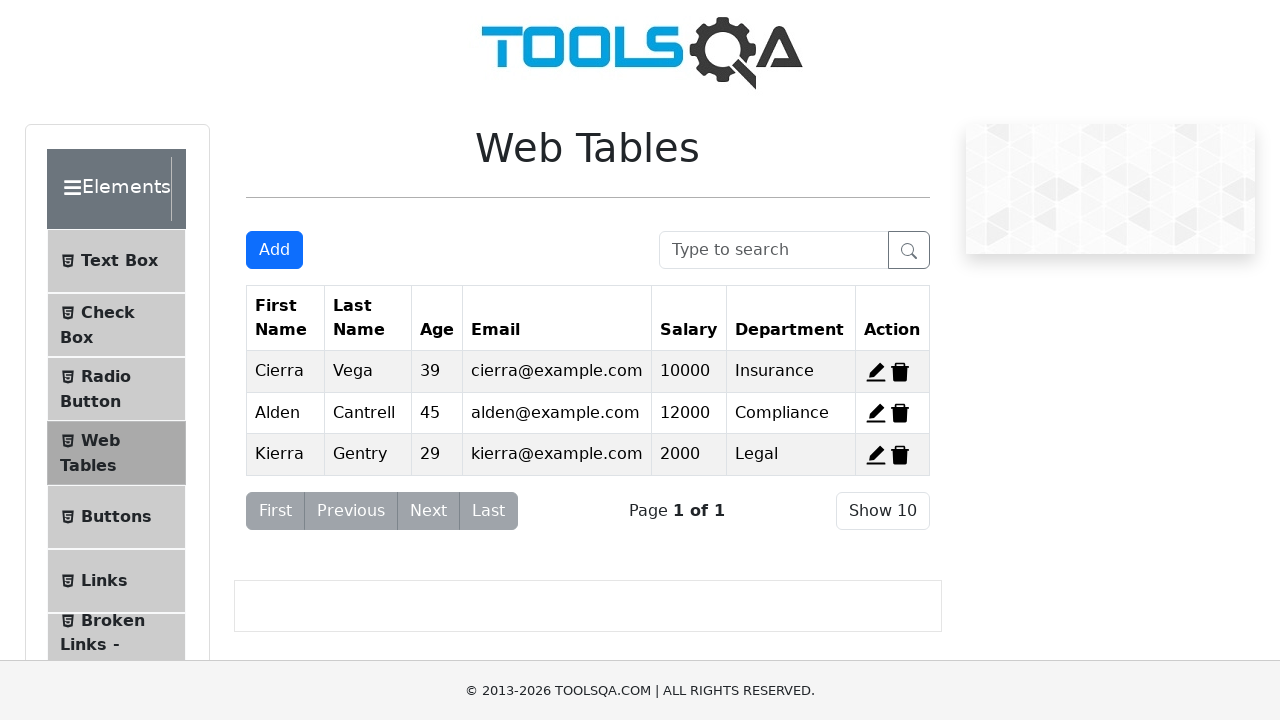

Clicked 'Add New Record' button to open registration form modal at (274, 250) on #addNewRecordButton
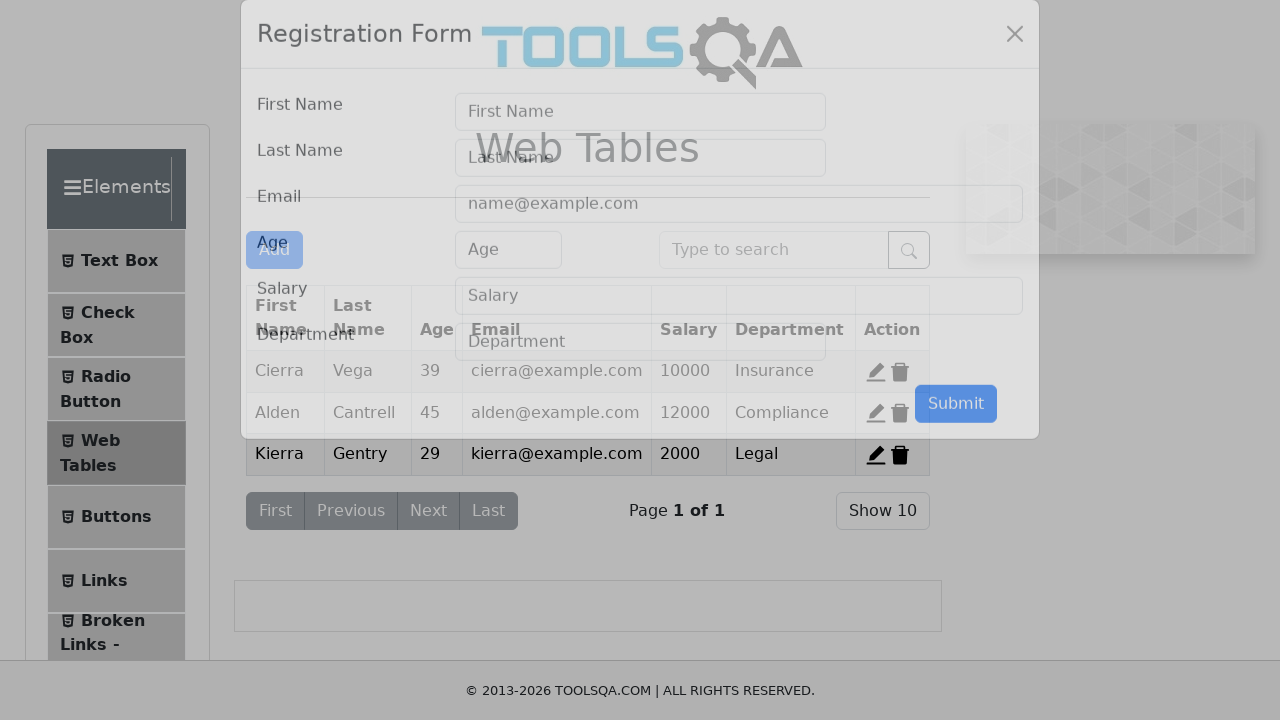

Filled first name field with 'Dan1' on #firstName
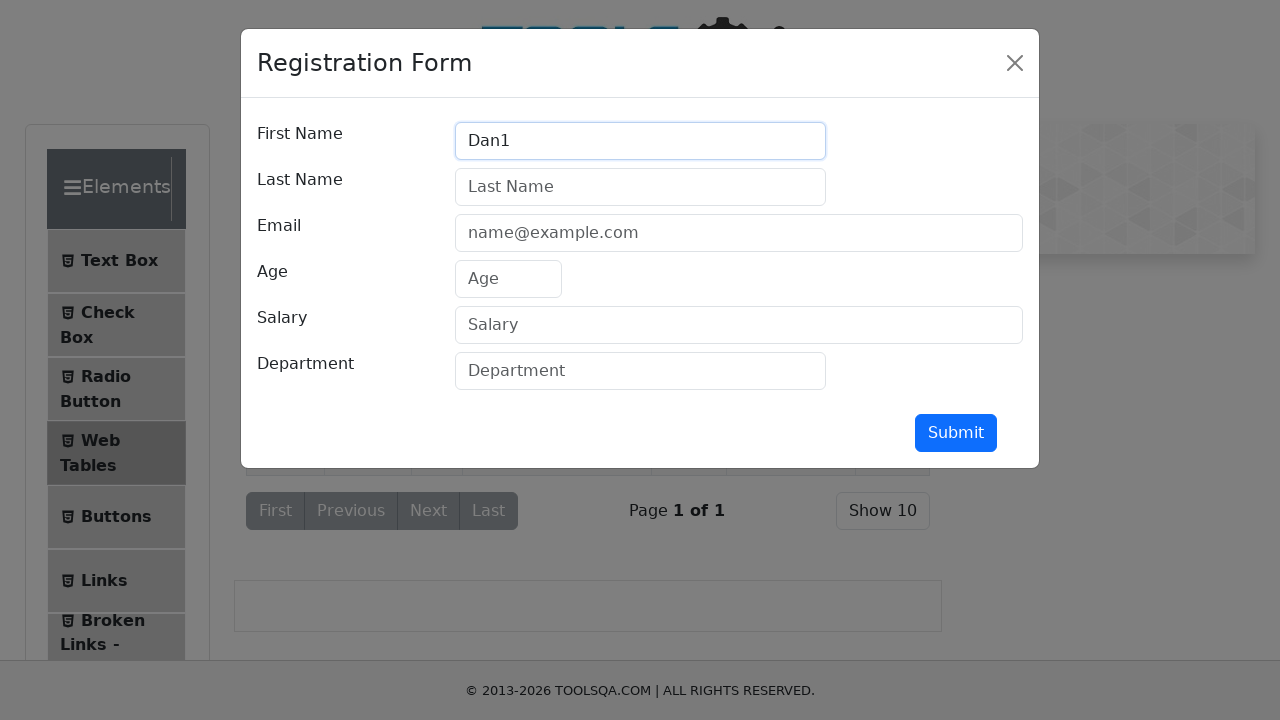

Filled last name field with 'nang1' on #lastName
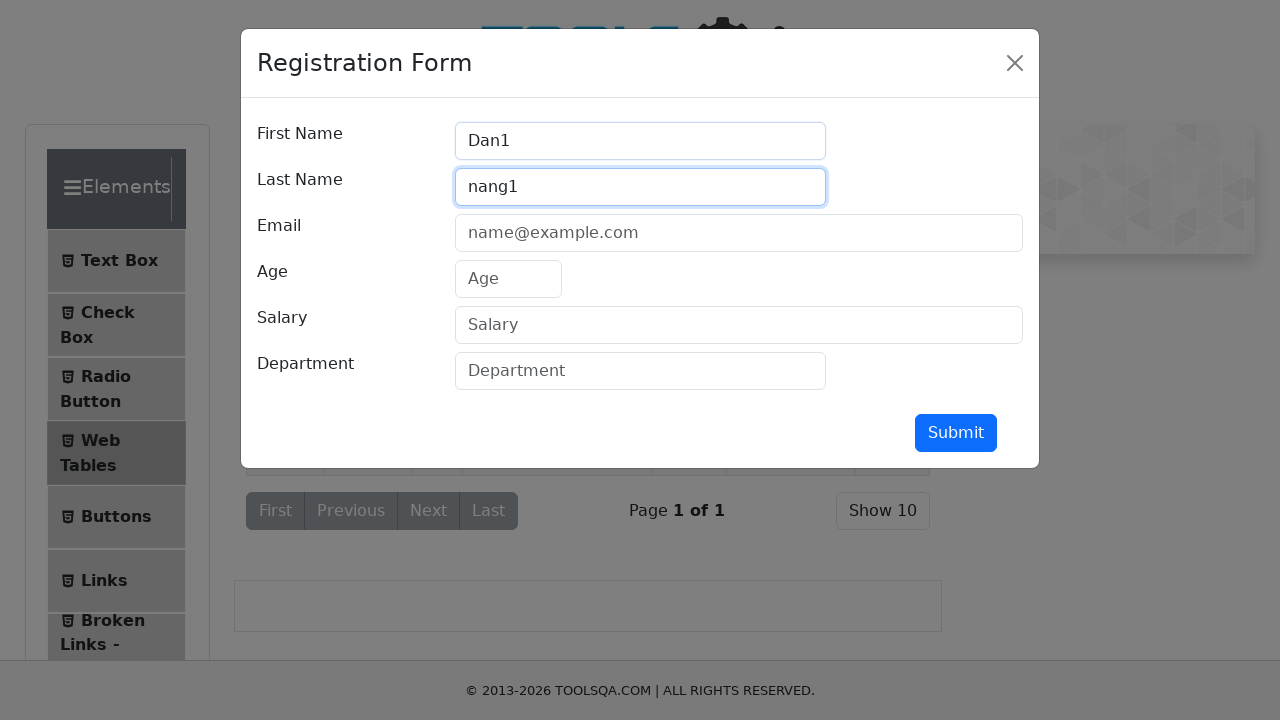

Filled email field with 'Danang1@danang.com' on #userEmail
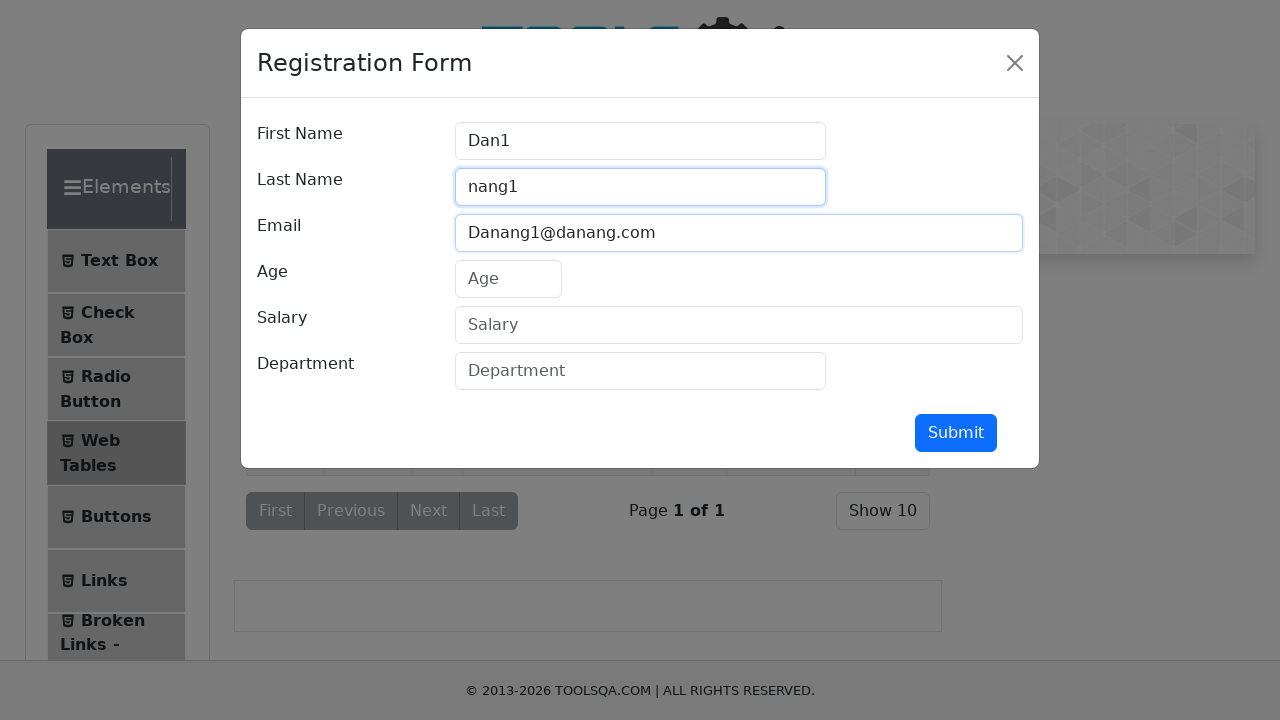

Filled age field with '22' on #age
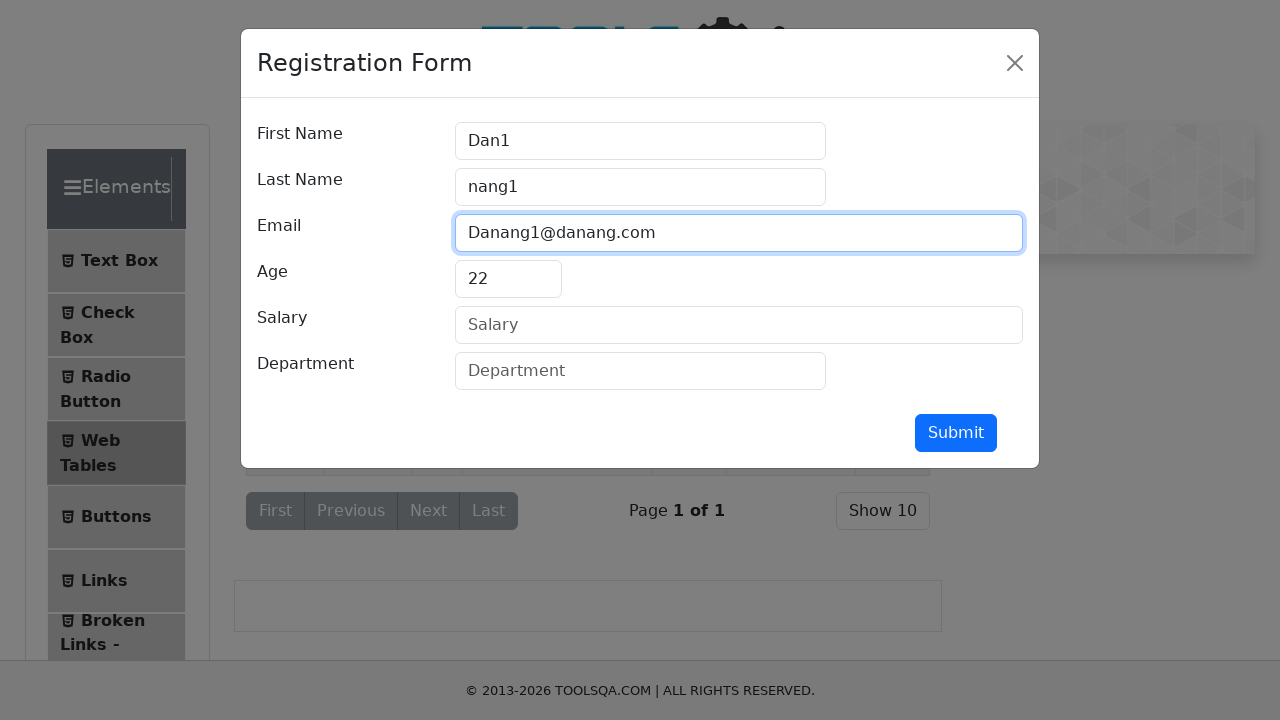

Filled salary field with '10000' on #salary
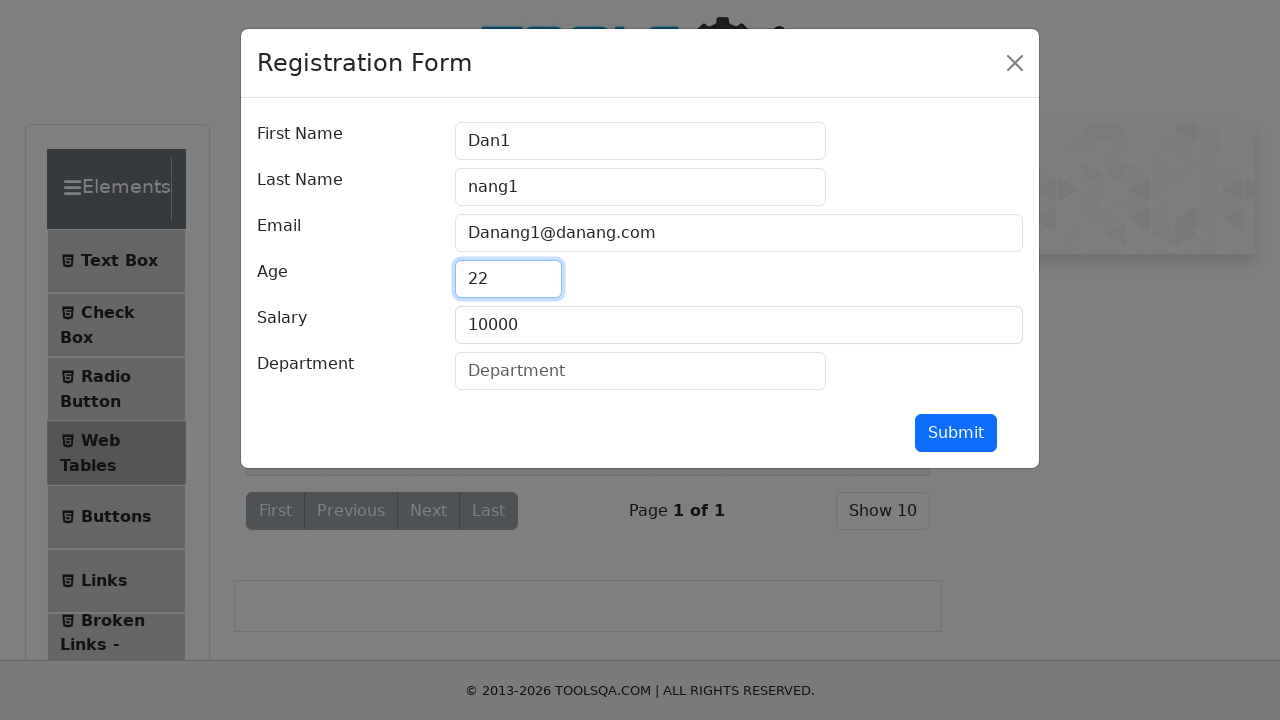

Filled department field with 'PyAuto1' on #department
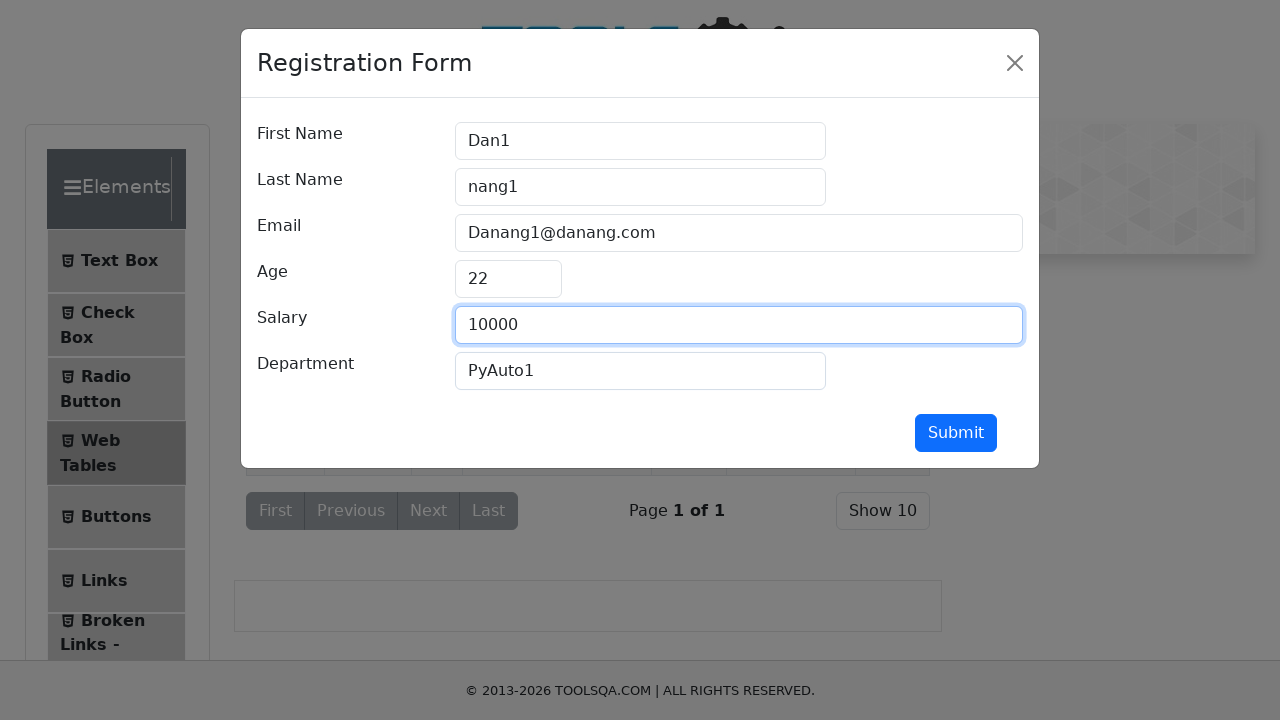

Clicked submit button to save the new record at (956, 433) on #submit
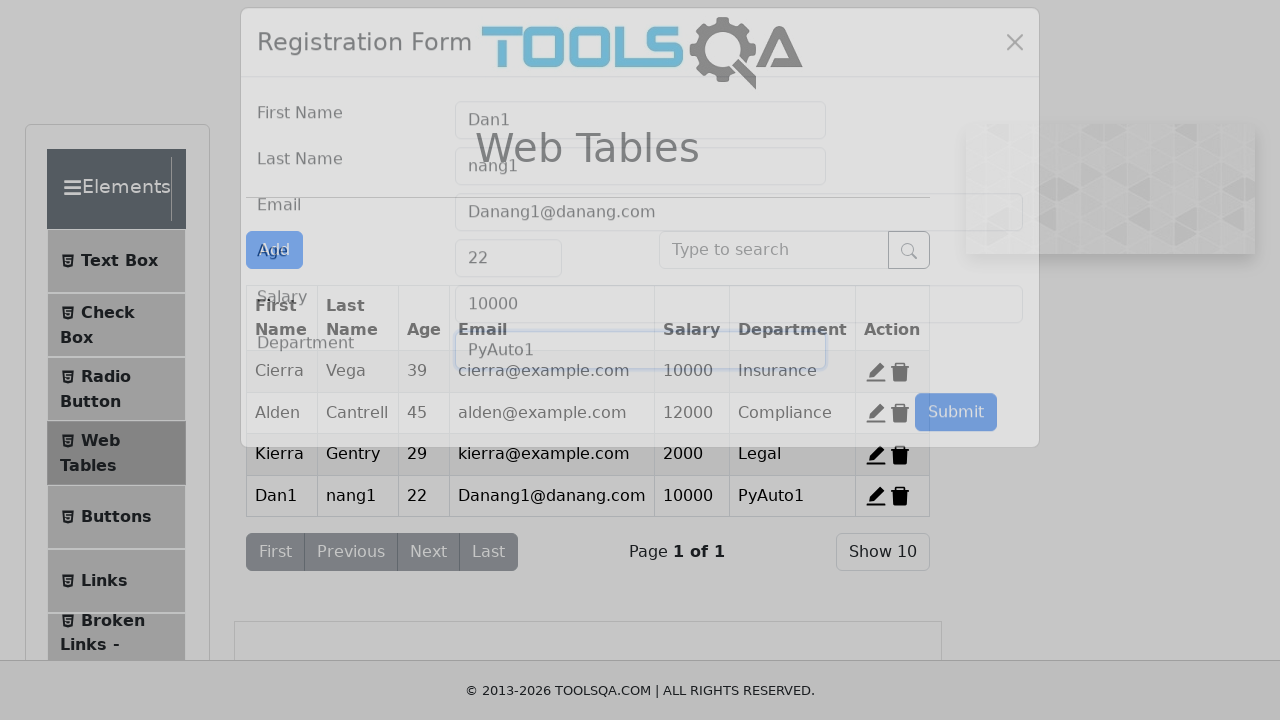

Registration form modal closed, record added to web table
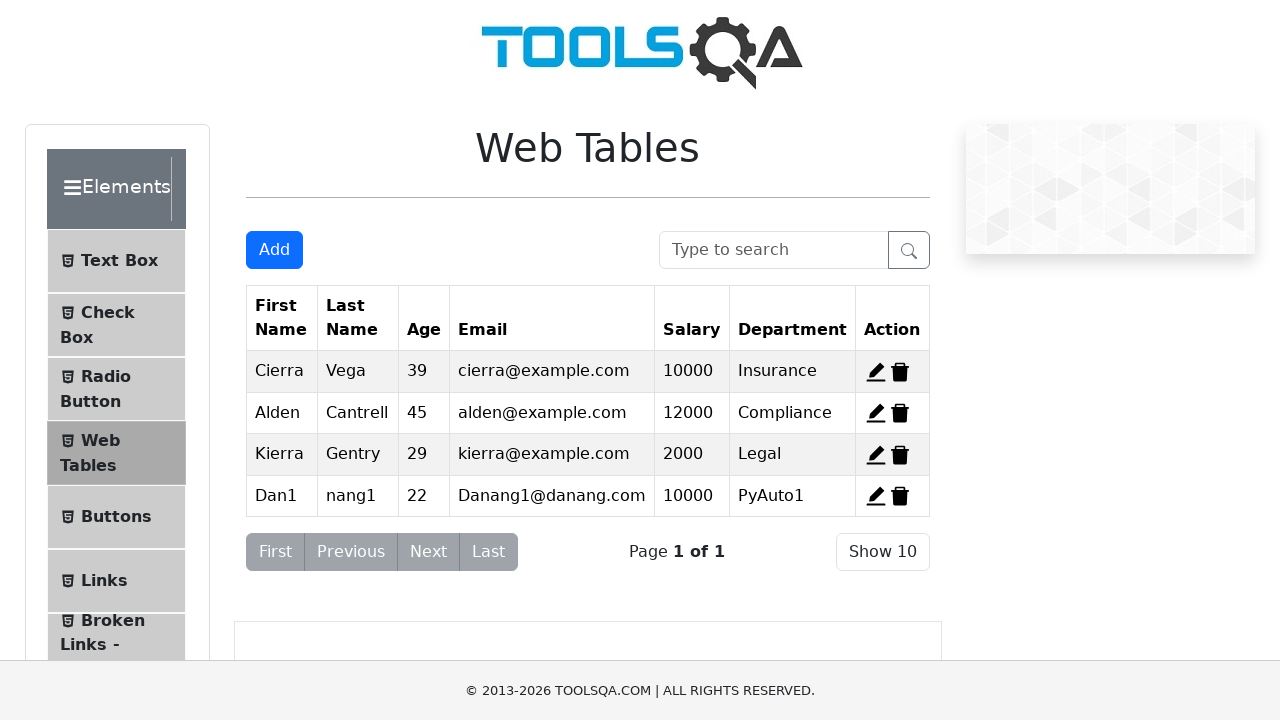

Clicked 'Add New Record' button to open registration form modal at (274, 250) on #addNewRecordButton
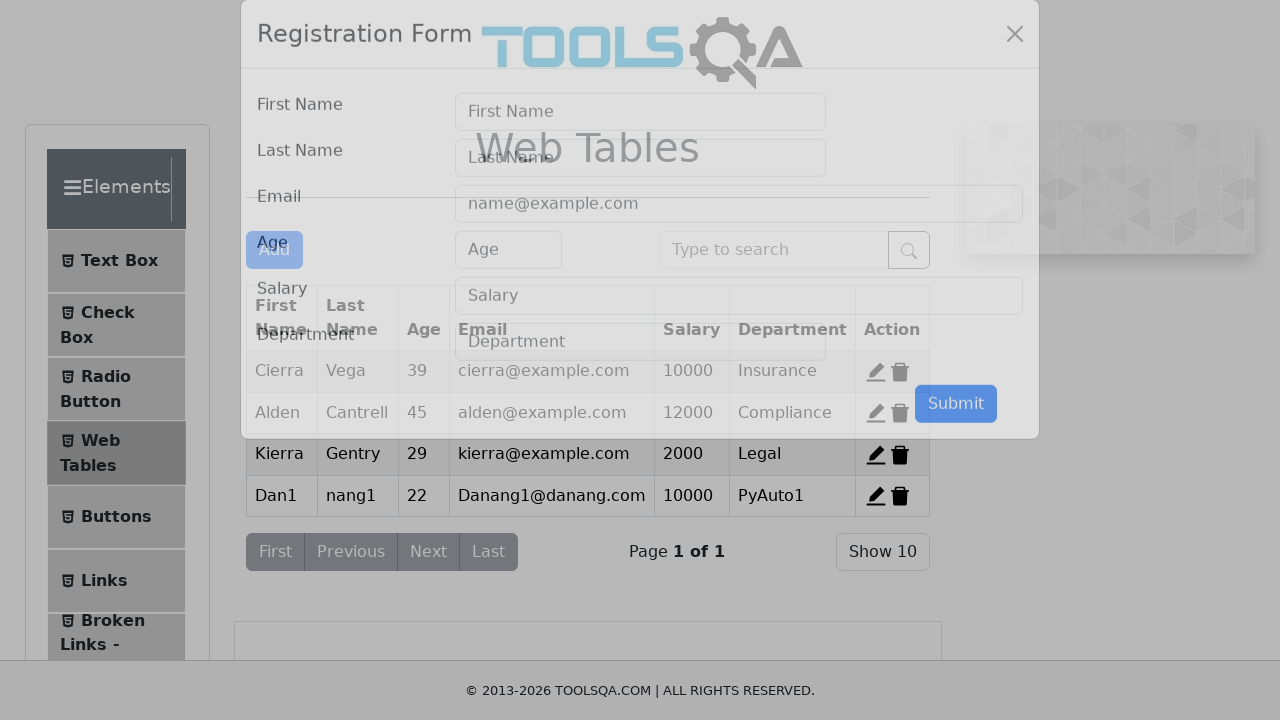

Filled first name field with 'Dan2' on #firstName
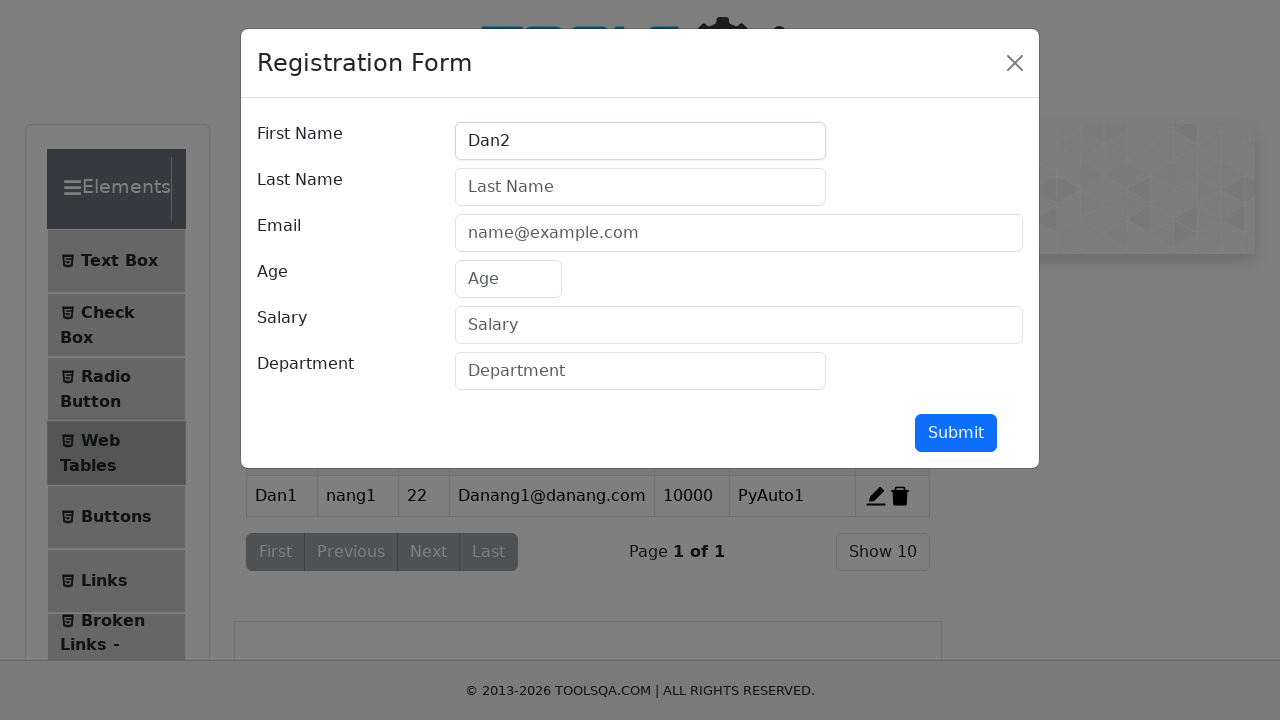

Filled last name field with 'nang2' on #lastName
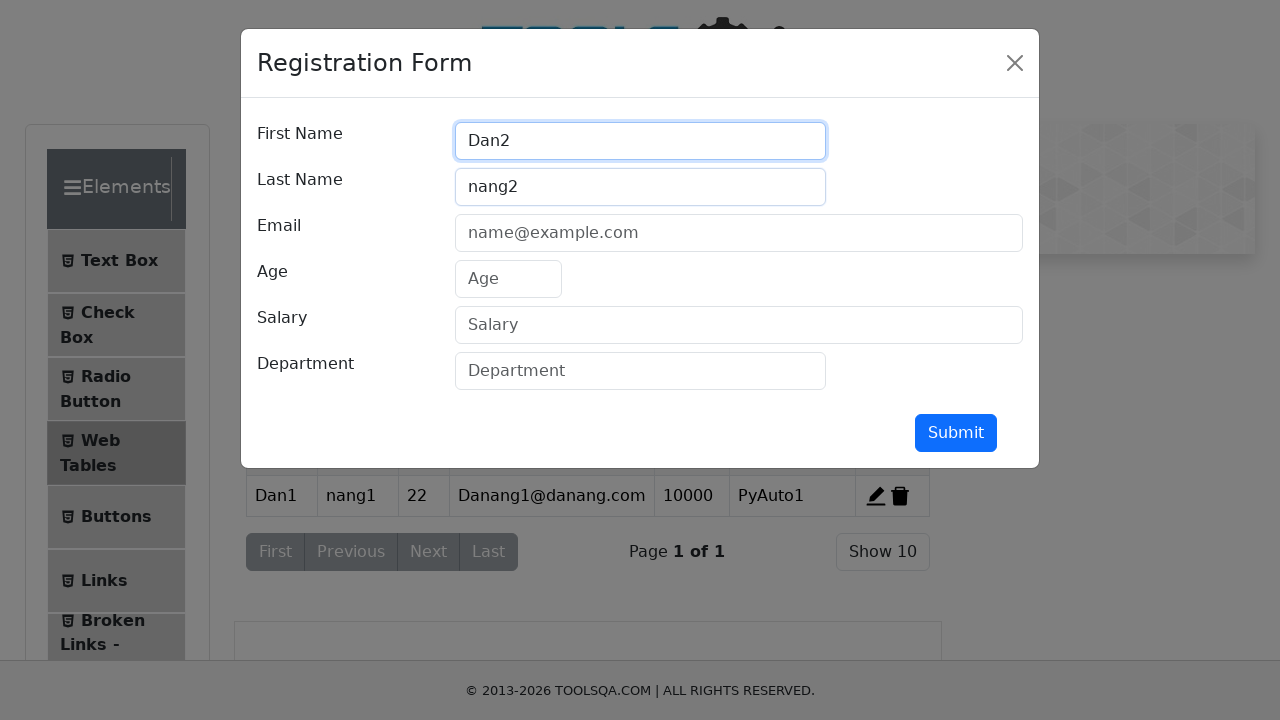

Filled email field with 'Danang2@danang.com' on #userEmail
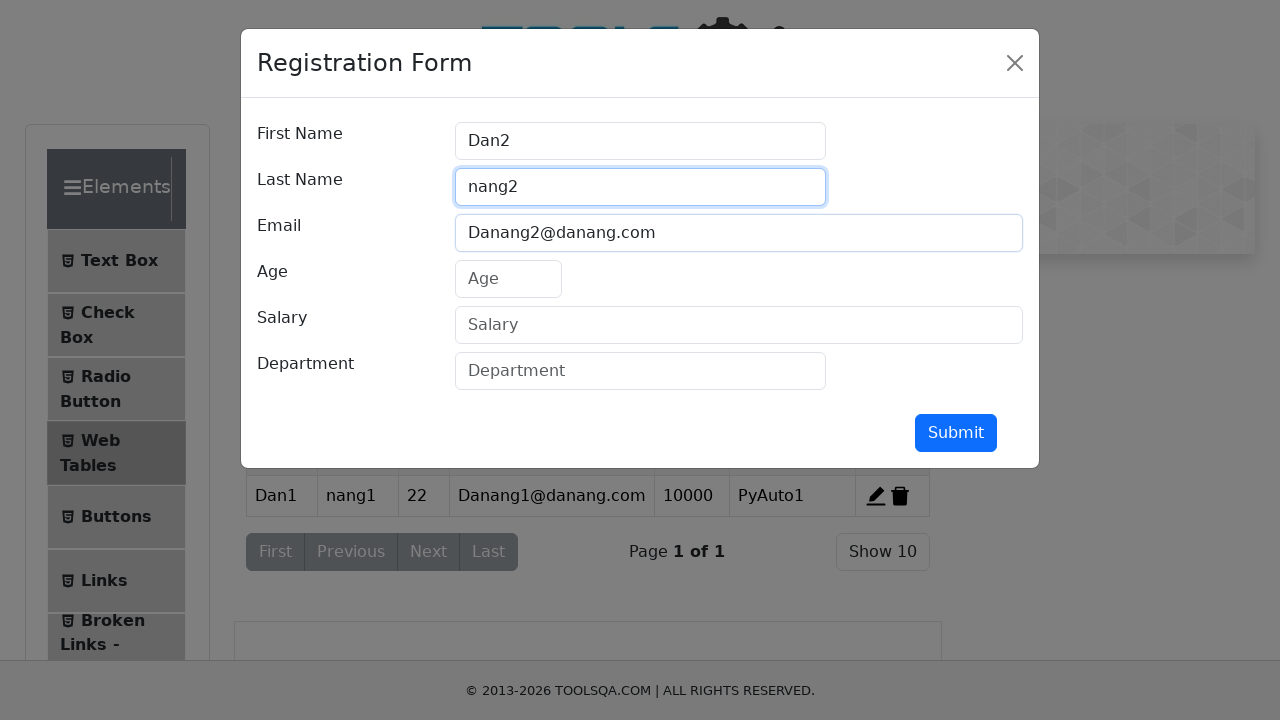

Filled age field with '22' on #age
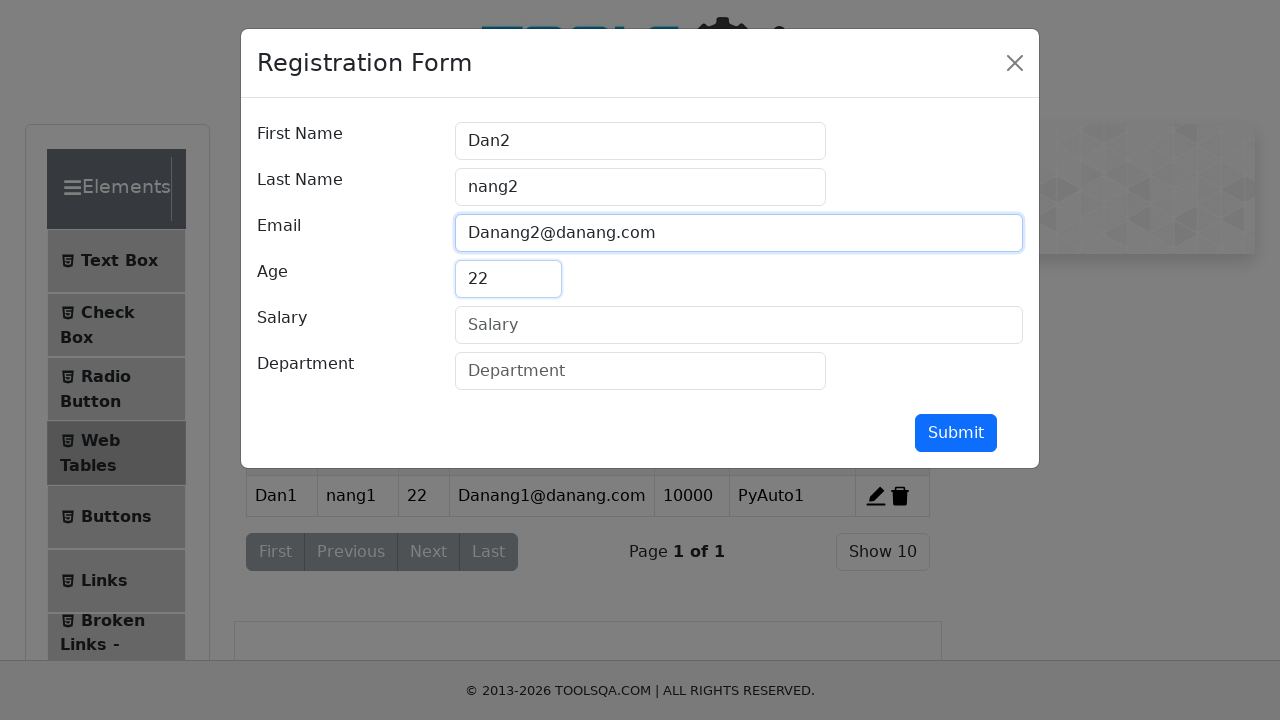

Filled salary field with '10000' on #salary
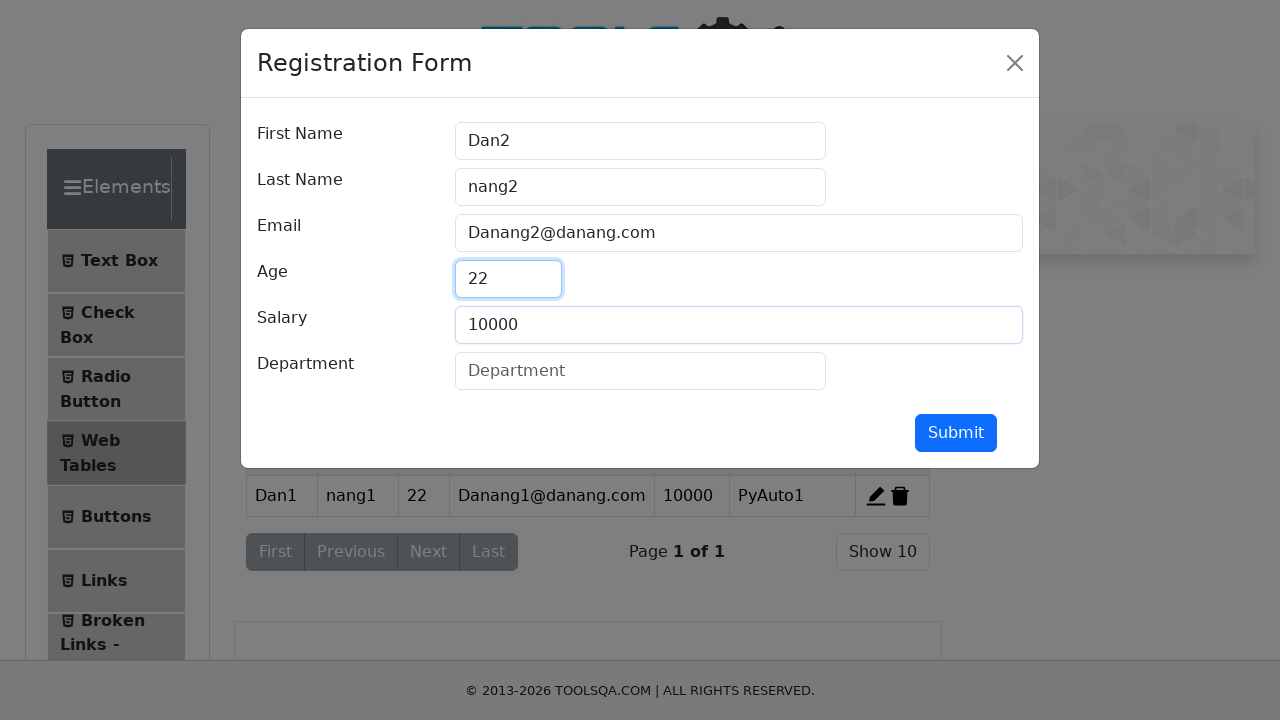

Filled department field with 'PyAuto2' on #department
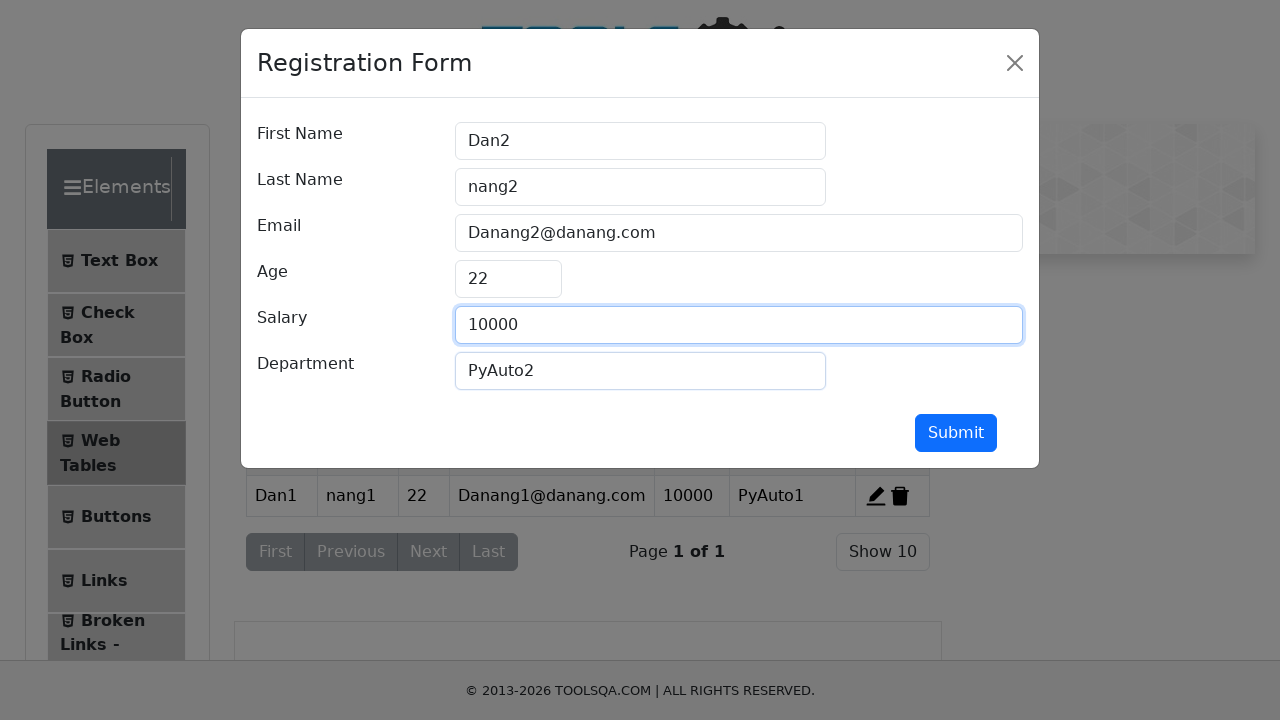

Clicked submit button to save the new record at (956, 433) on #submit
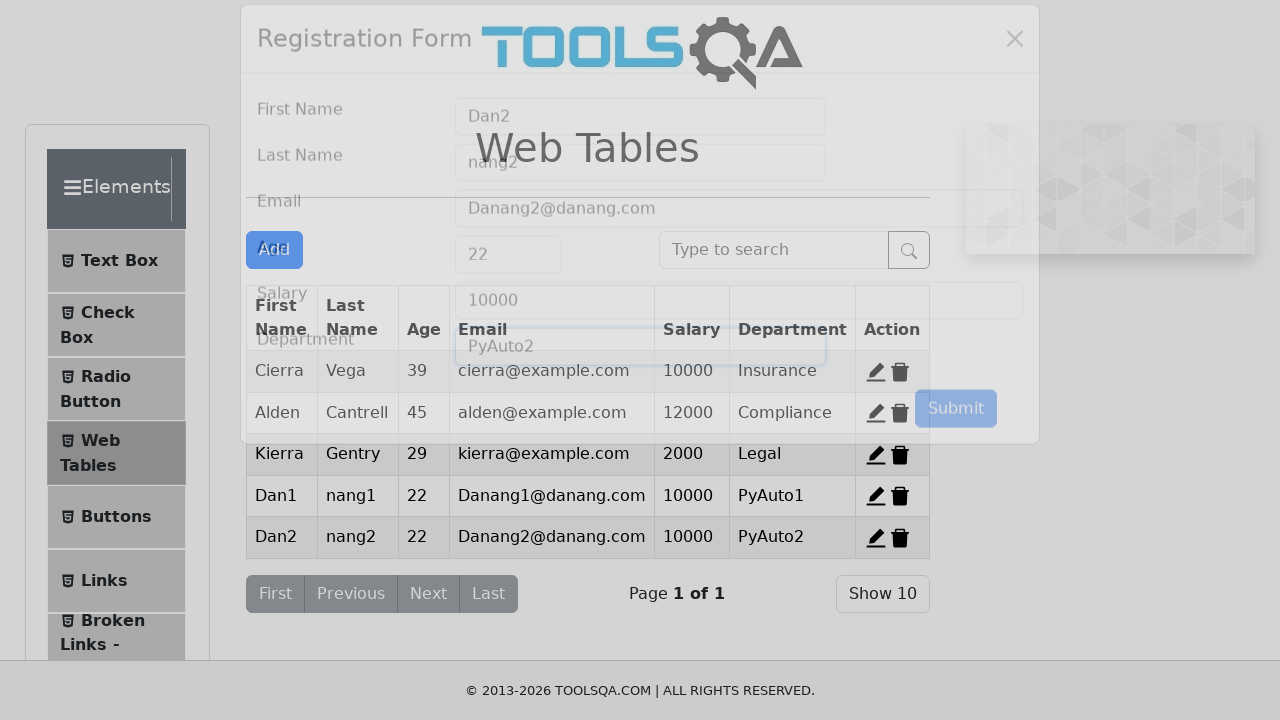

Registration form modal closed, record added to web table
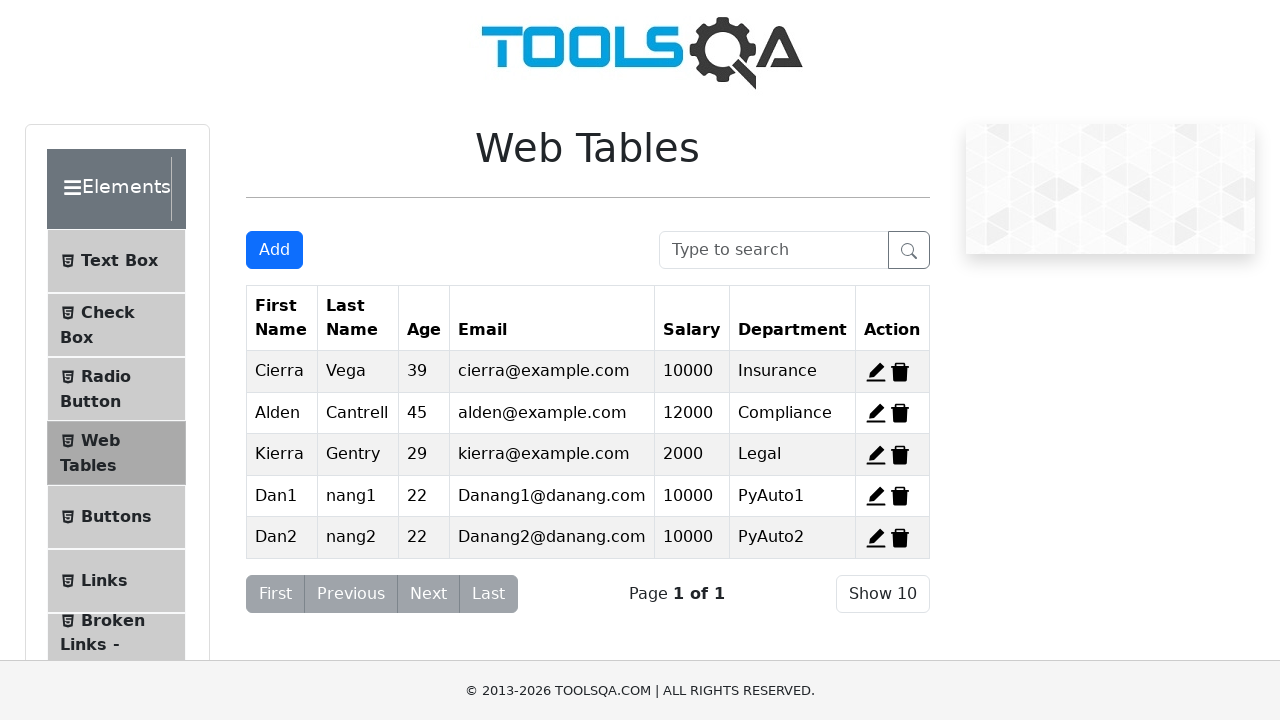

Clicked 'Add New Record' button to open registration form modal at (274, 250) on #addNewRecordButton
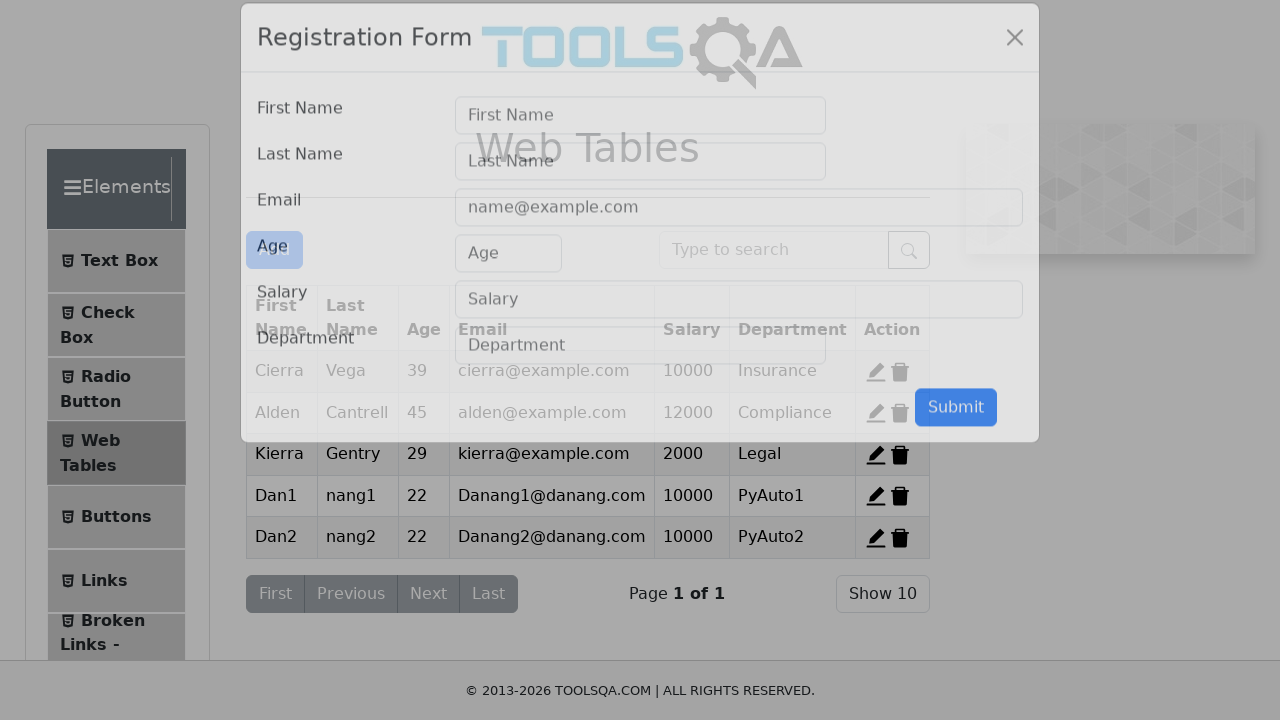

Filled first name field with 'Dan3' on #firstName
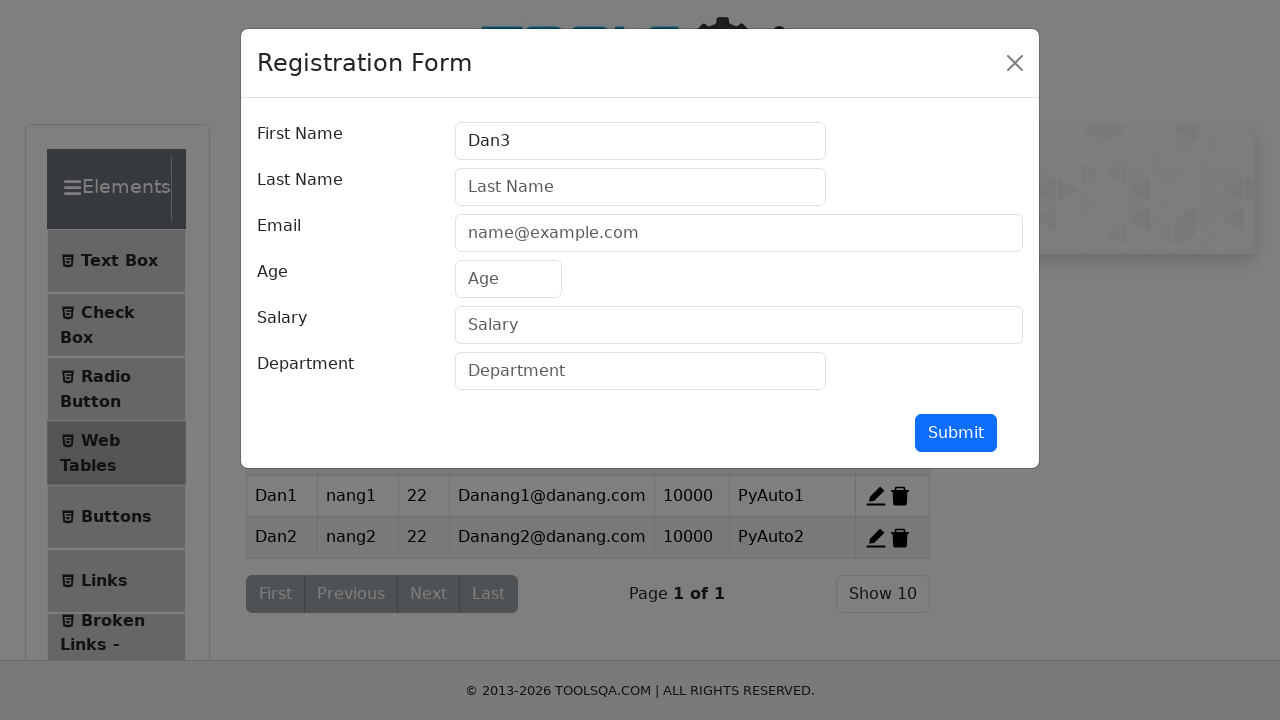

Filled last name field with 'nang3' on #lastName
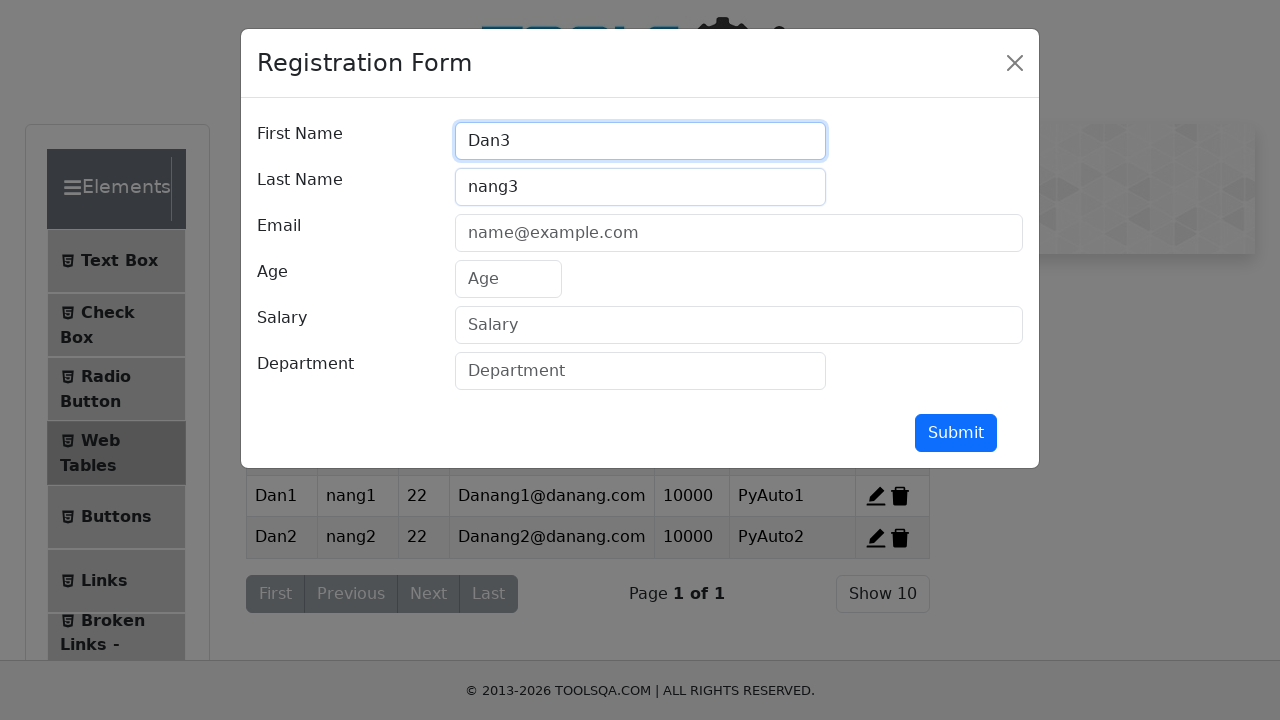

Filled email field with 'Danang3@danang.com' on #userEmail
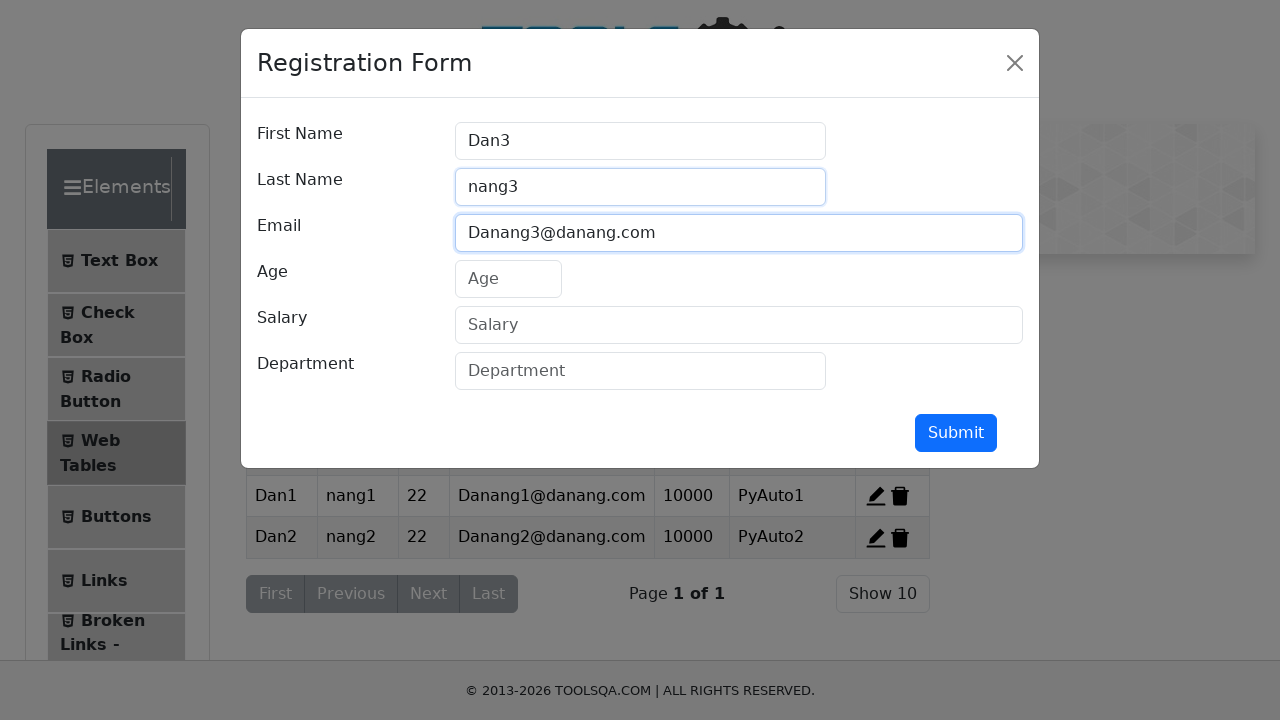

Filled age field with '22' on #age
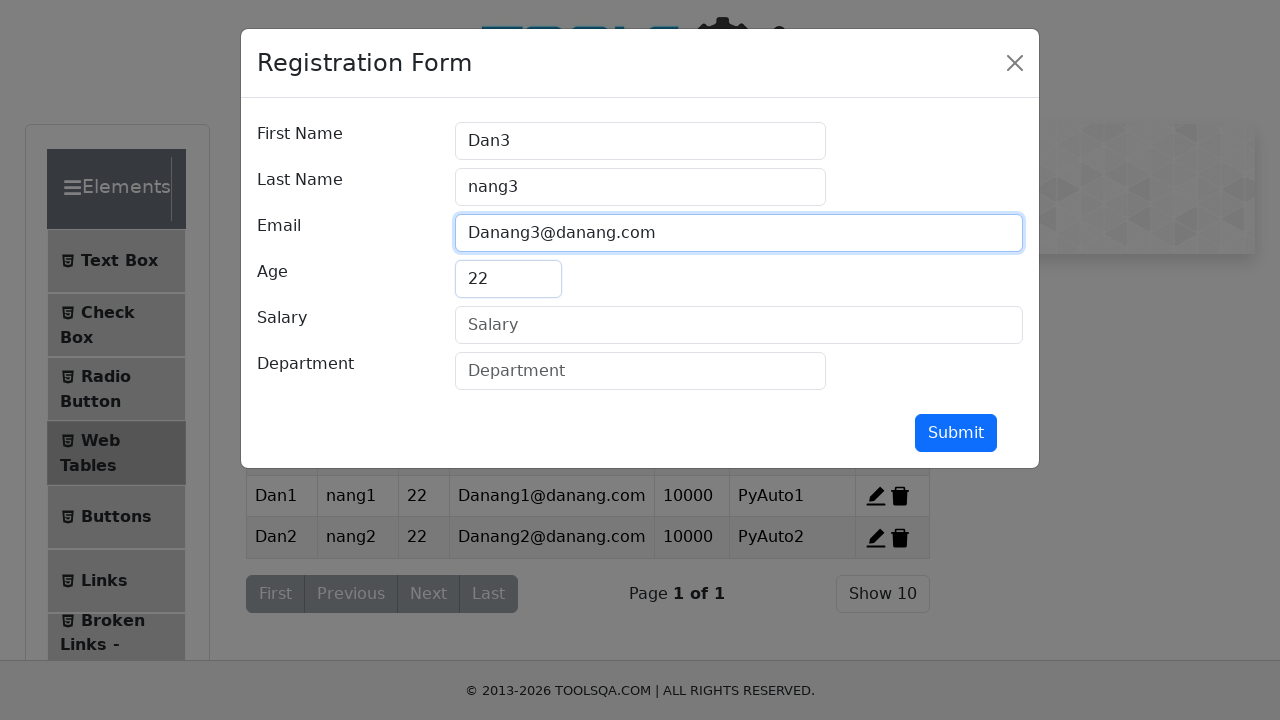

Filled salary field with '10000' on #salary
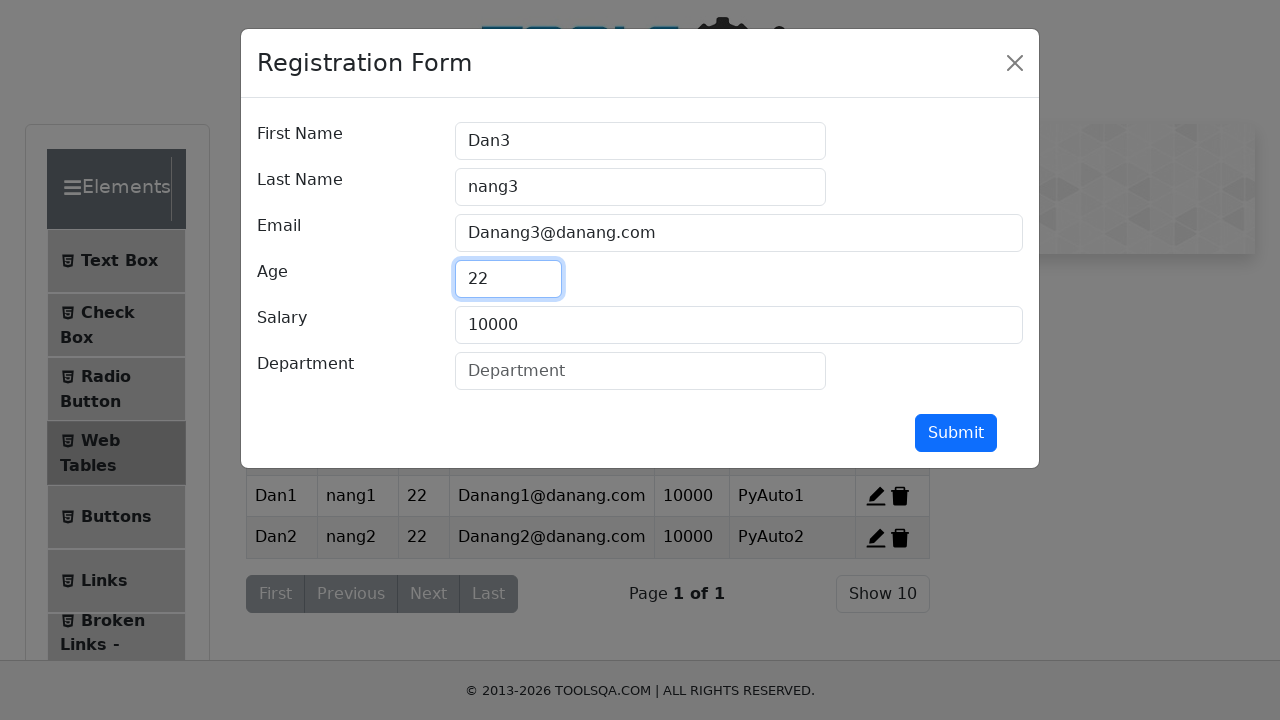

Filled department field with 'PyAuto3' on #department
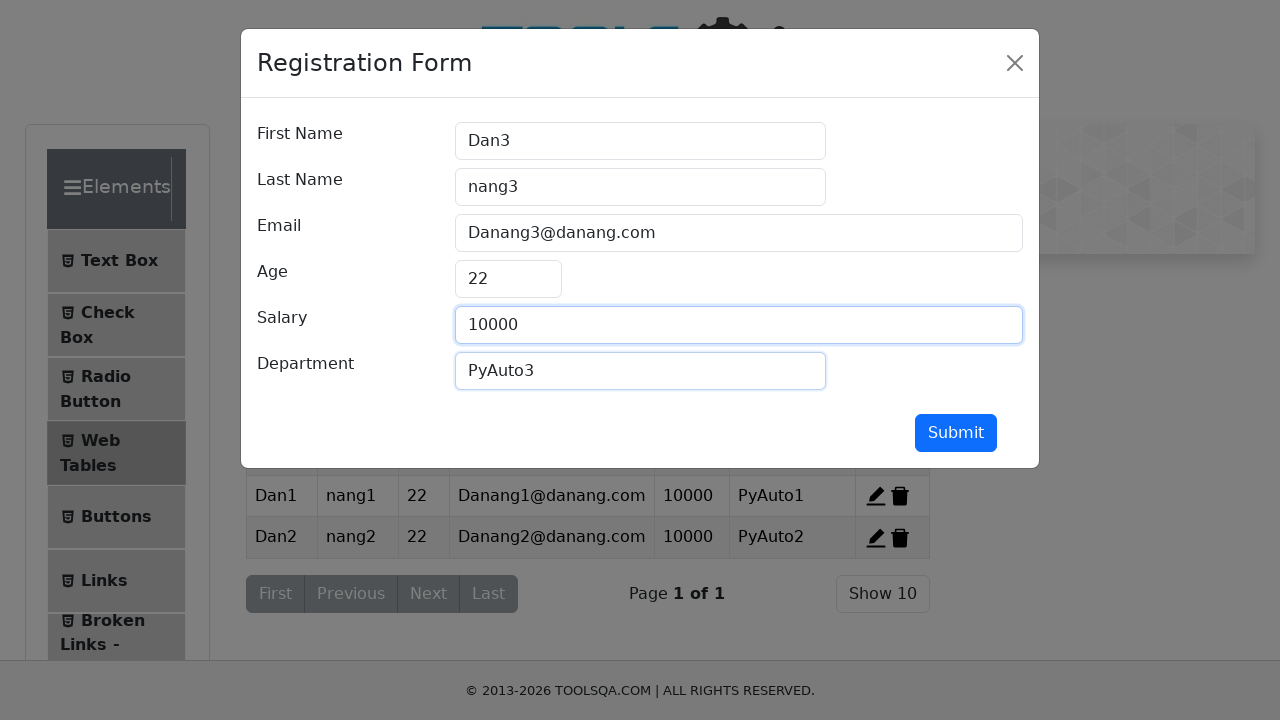

Clicked submit button to save the new record at (956, 433) on #submit
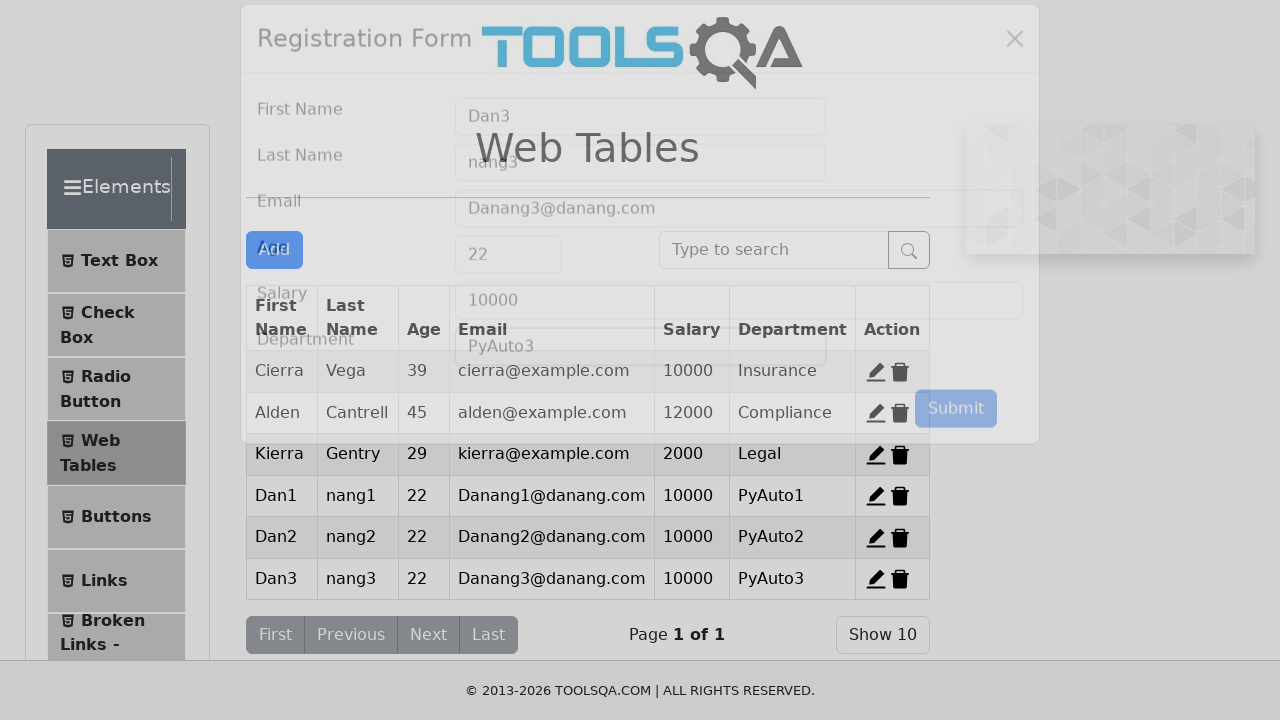

Registration form modal closed, record added to web table
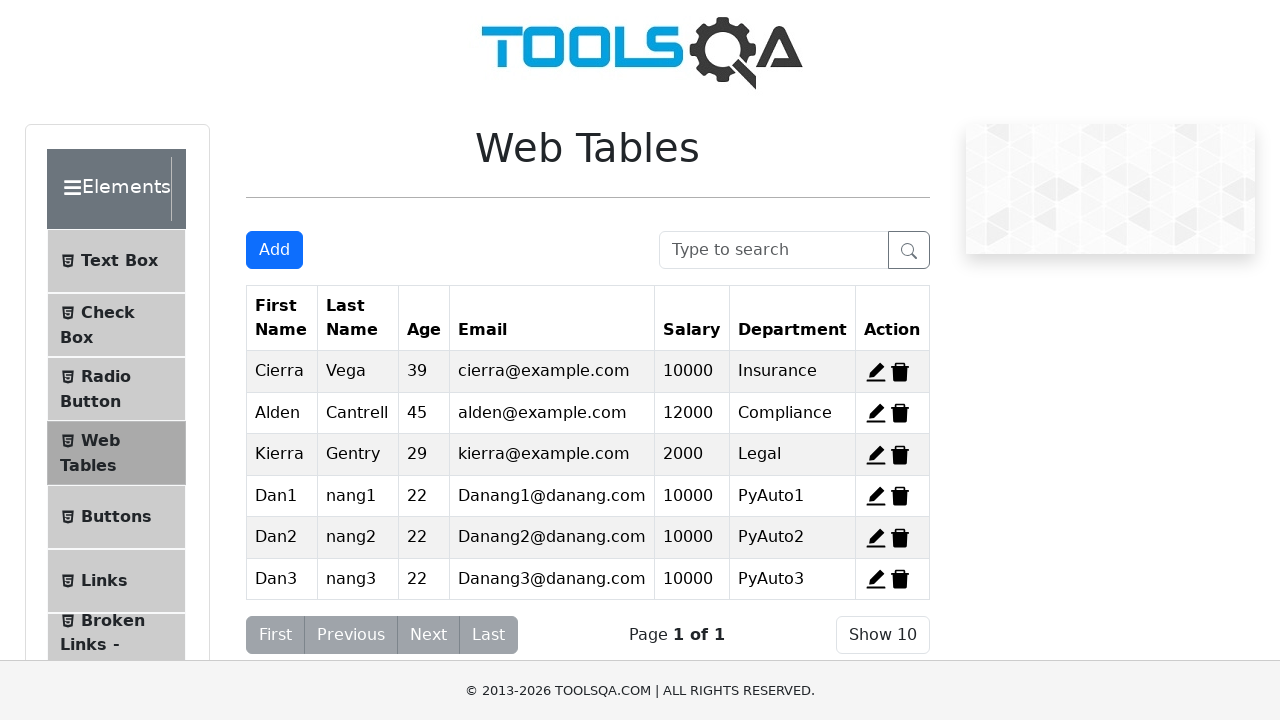

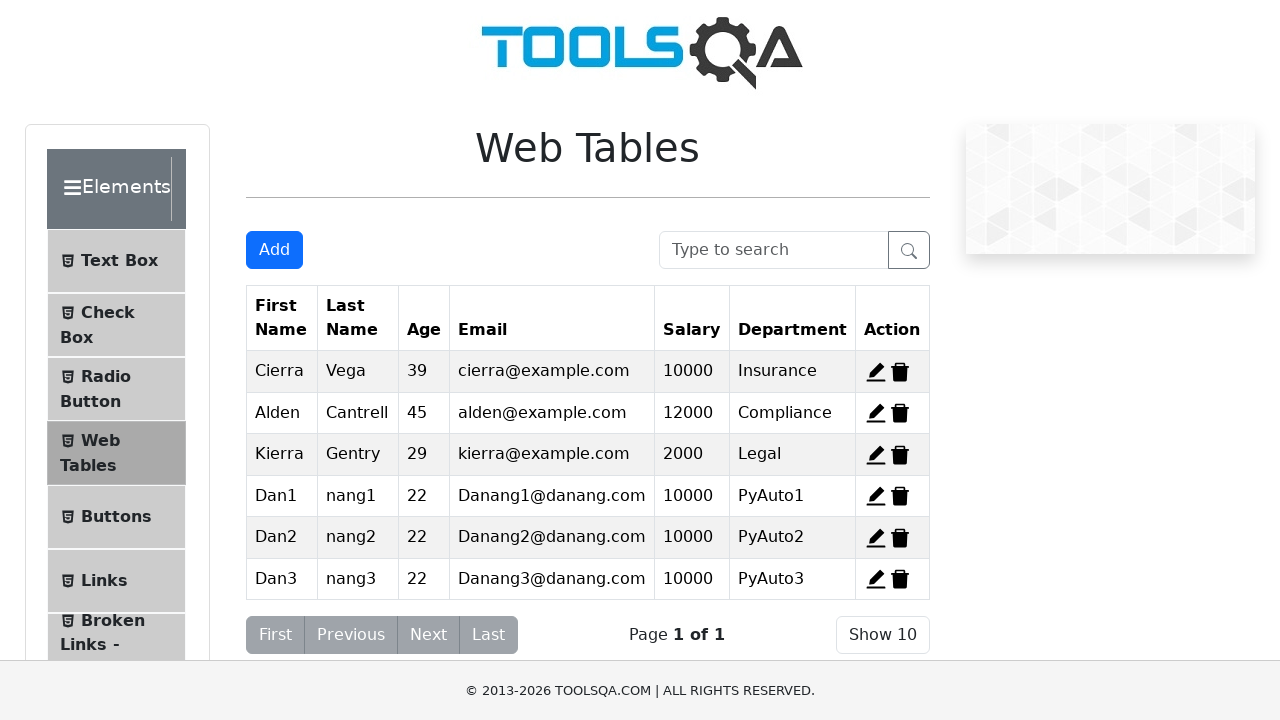